Tests radio button selection functionality on an Angular practice form by clicking a radio button and verifying its selection state

Starting URL: https://rahulshettyacademy.com/angularpractice/

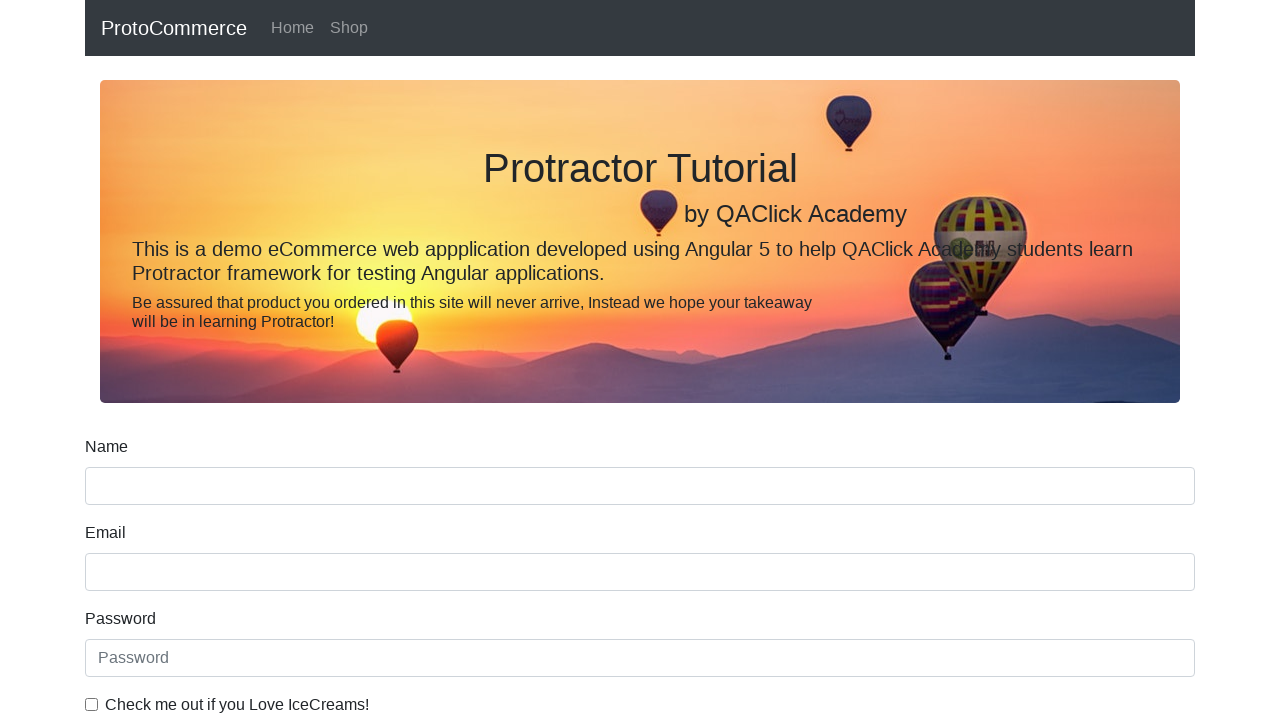

Clicked the first radio button option (inlineRadio1) at (238, 360) on #inlineRadio1
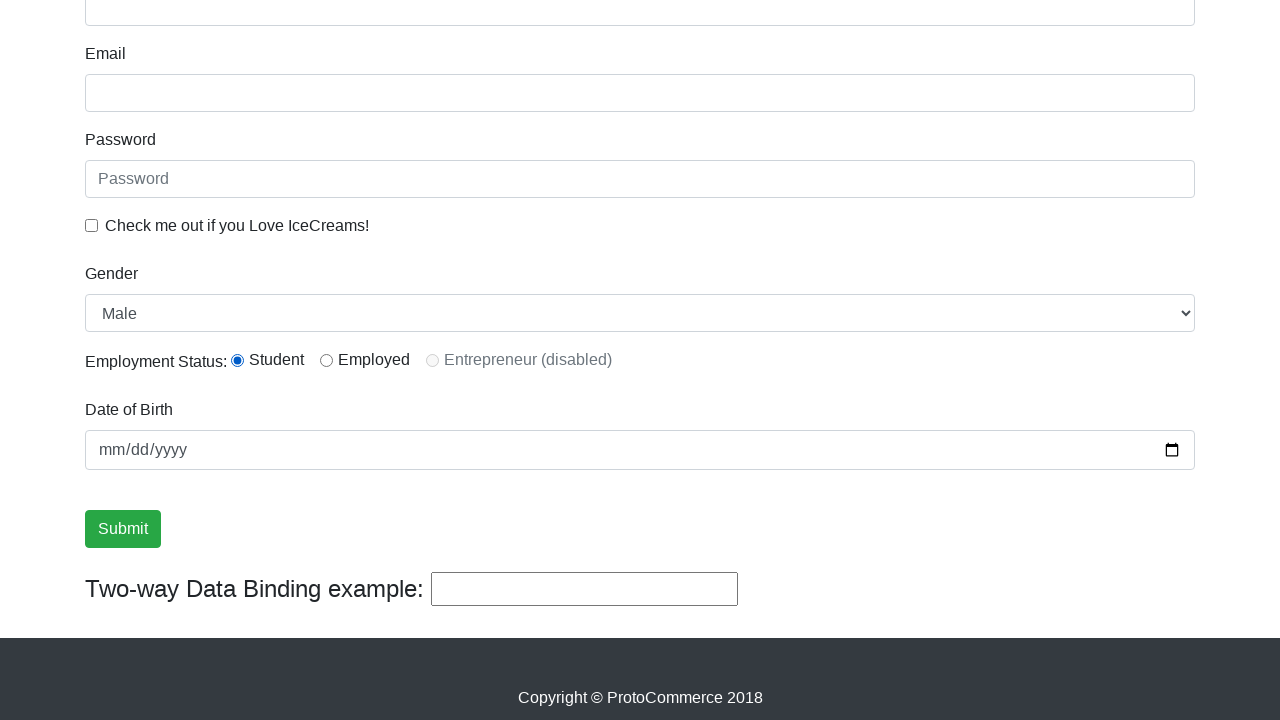

Verified that radio button 1 is selected
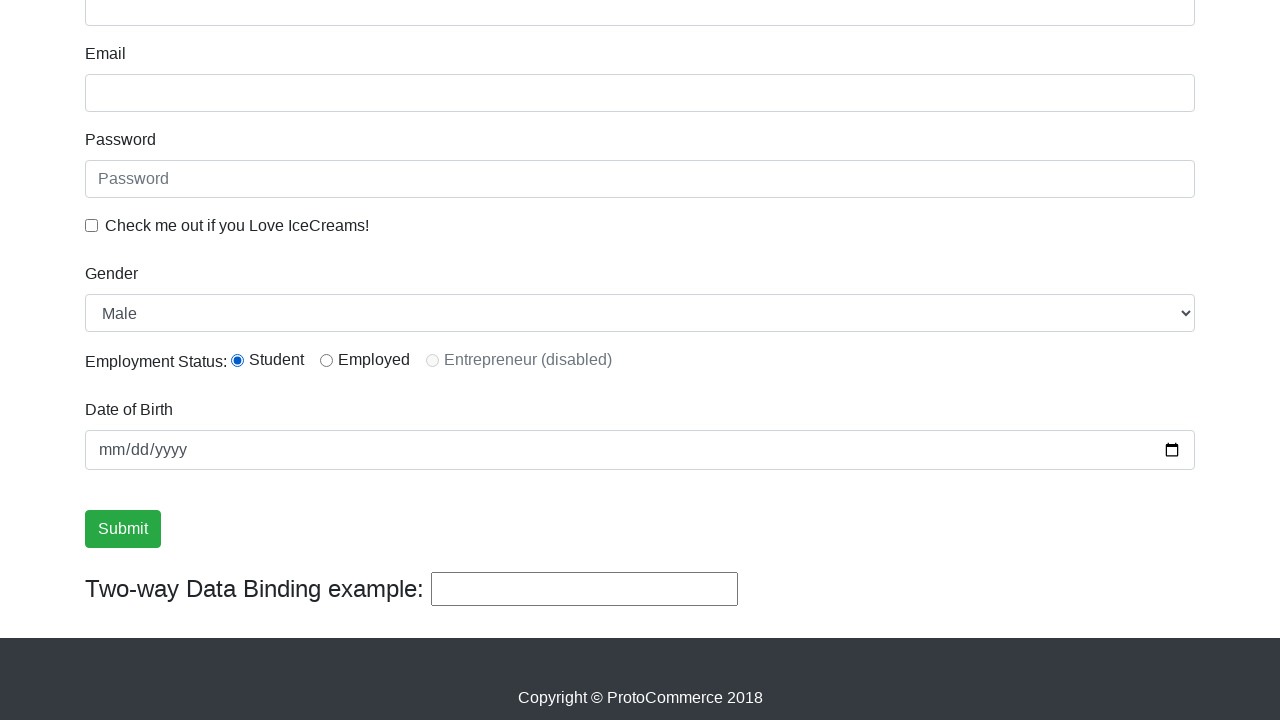

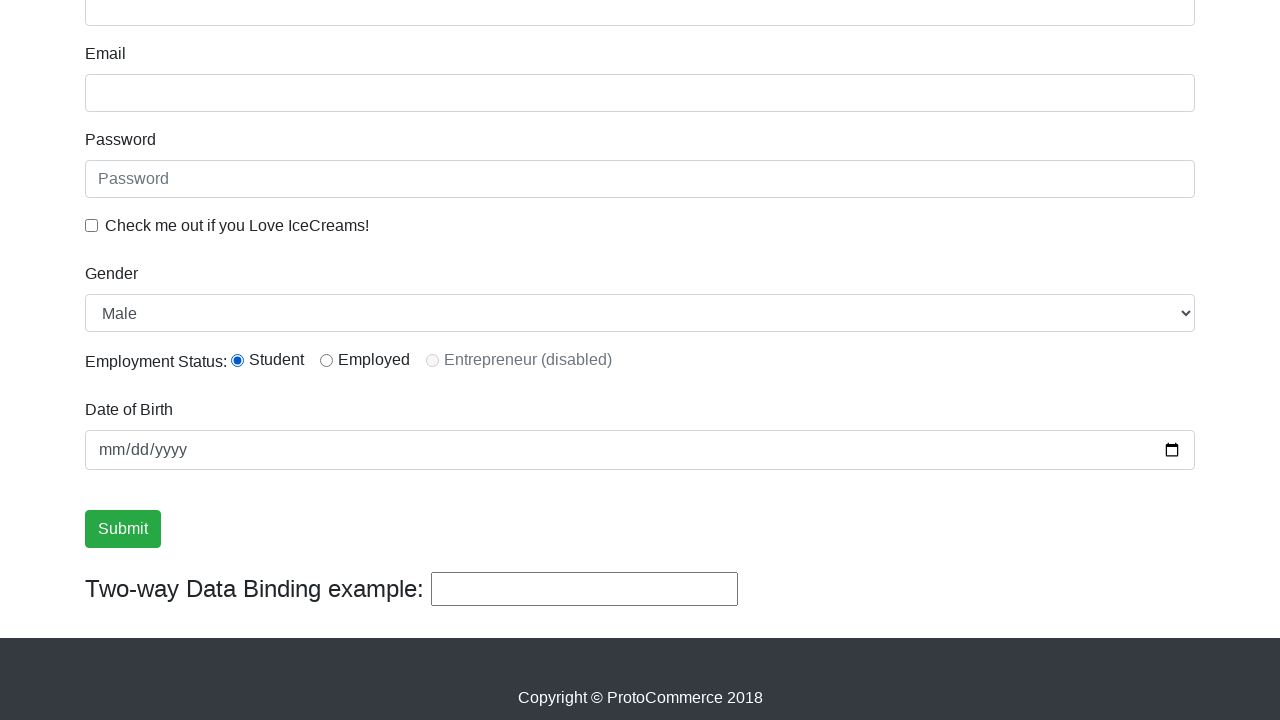